Tests the Sri Lanka Railway train schedule search functionality by selecting start and end stations from dropdowns and submitting the search form to view results.

Starting URL: https://eservices.railway.gov.lk/schedule

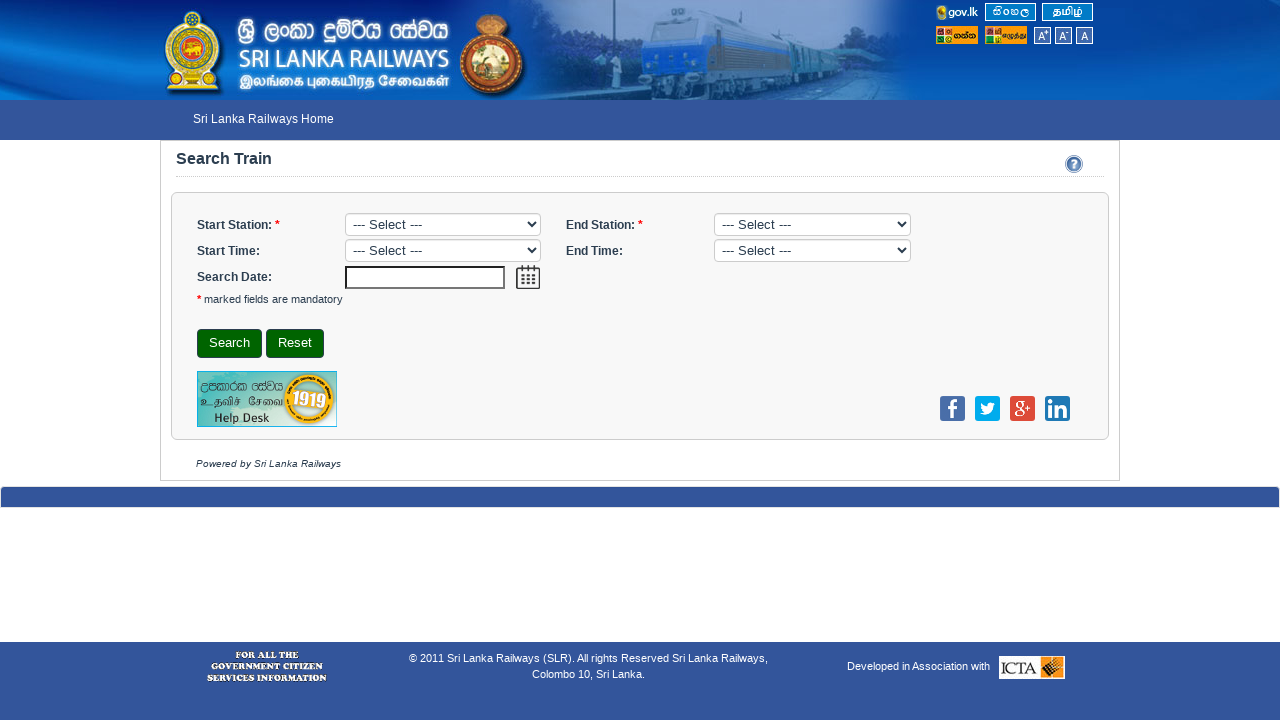

Selected start station from dropdown (index 2) on #startStation
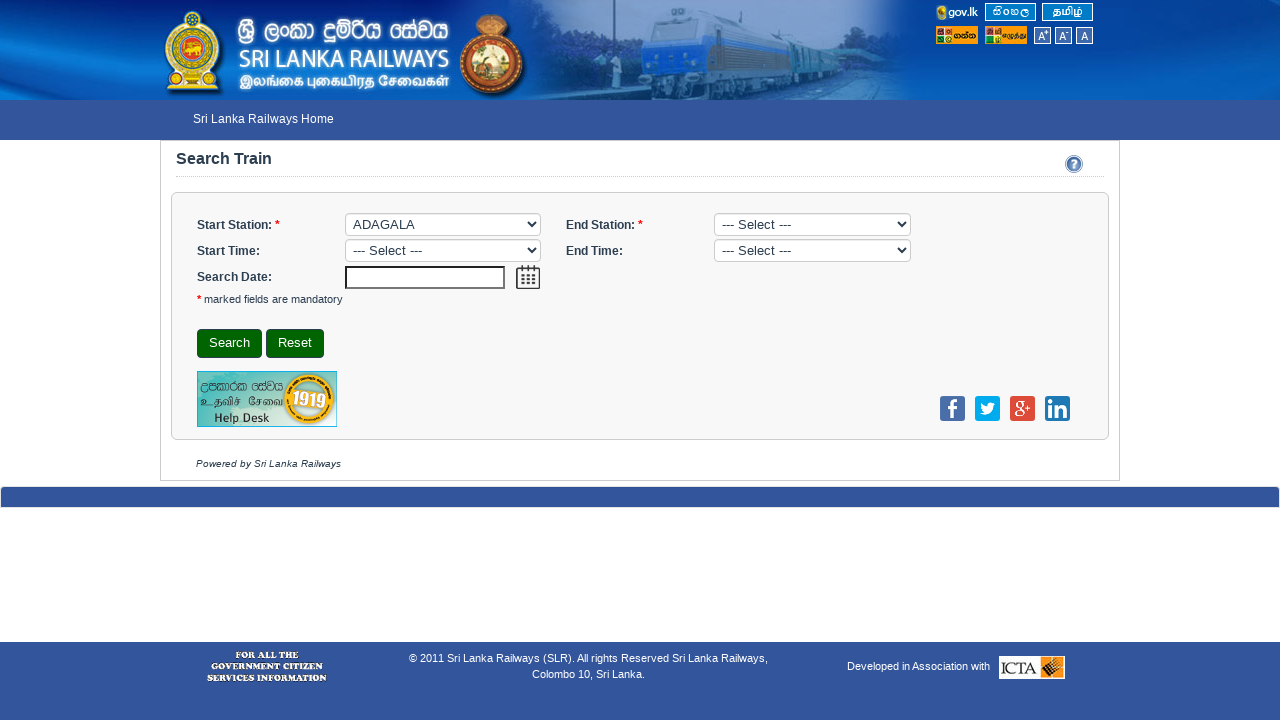

Selected end station from dropdown (index 3) on #endStation
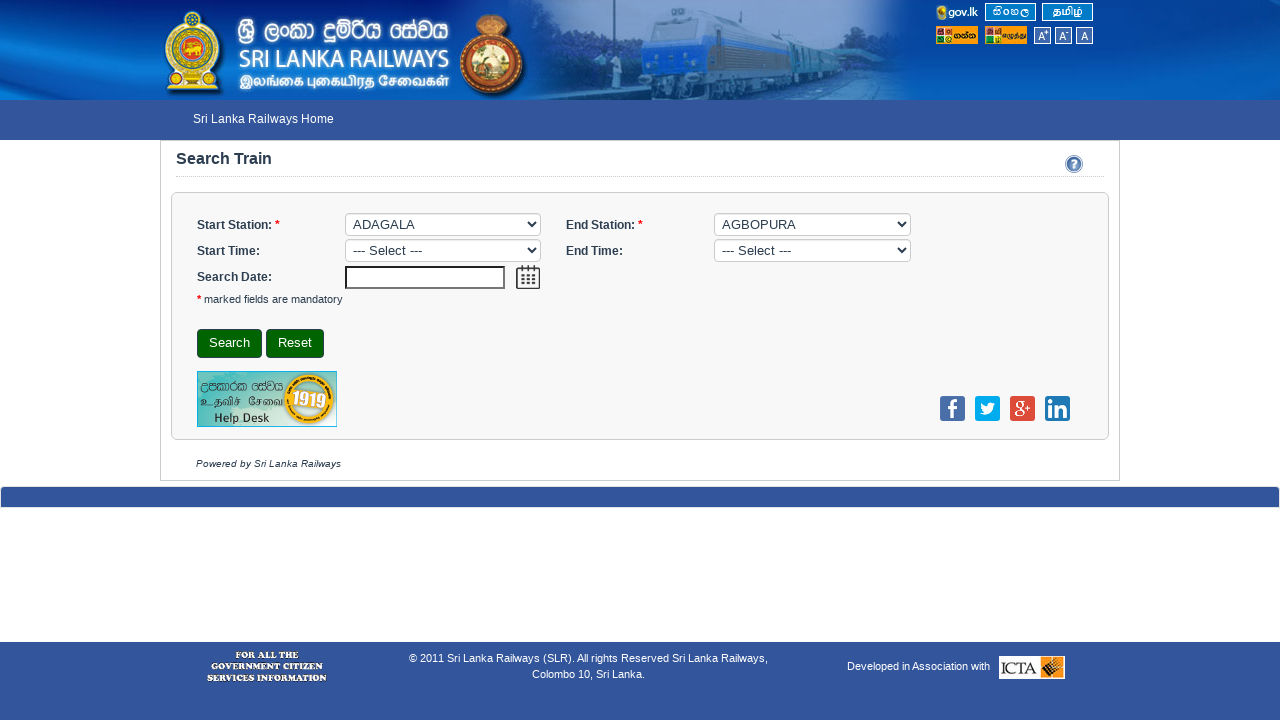

Clicked search button to find train schedules at (230, 344) on #search_form_id button[type='submit'], #search_form_id div div button
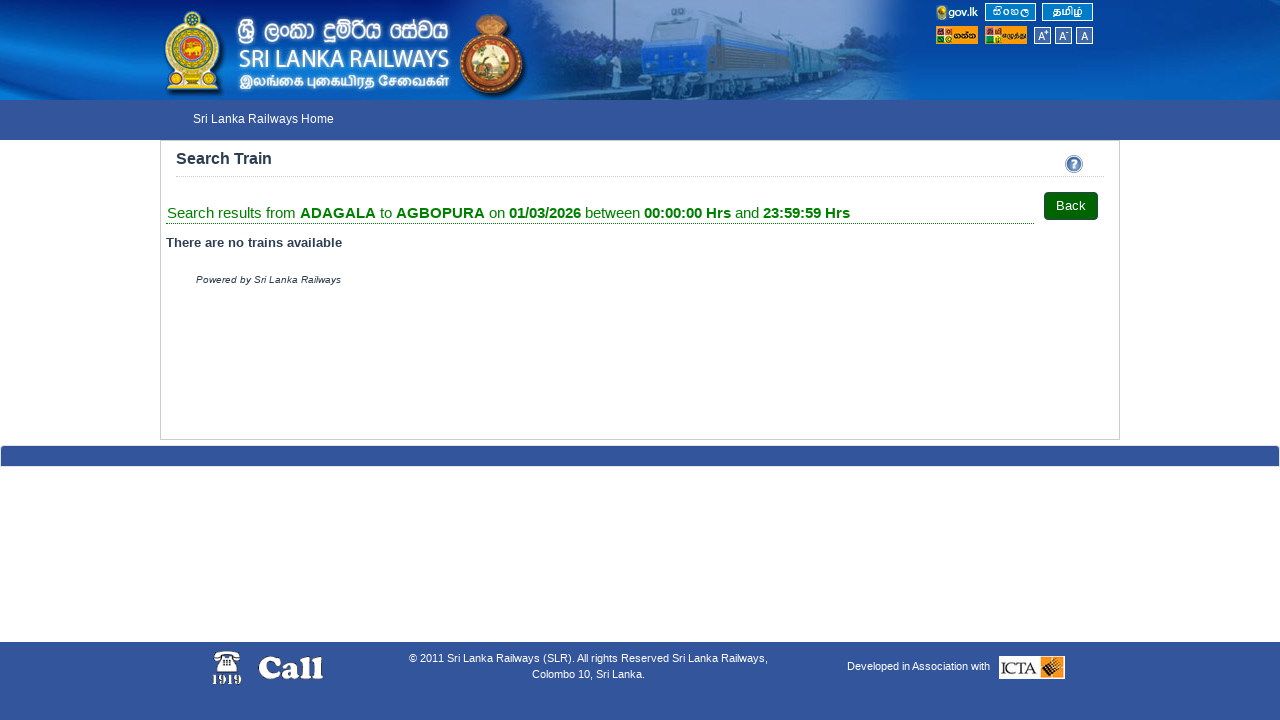

Train schedule search results loaded successfully
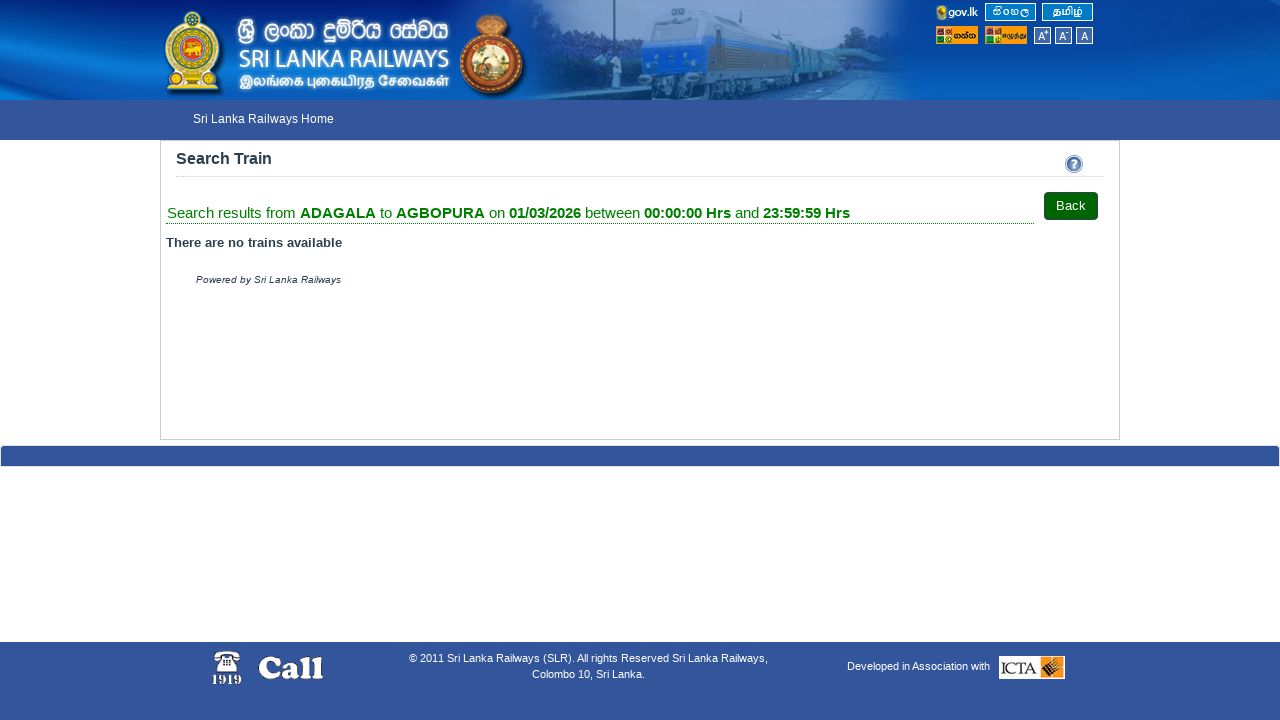

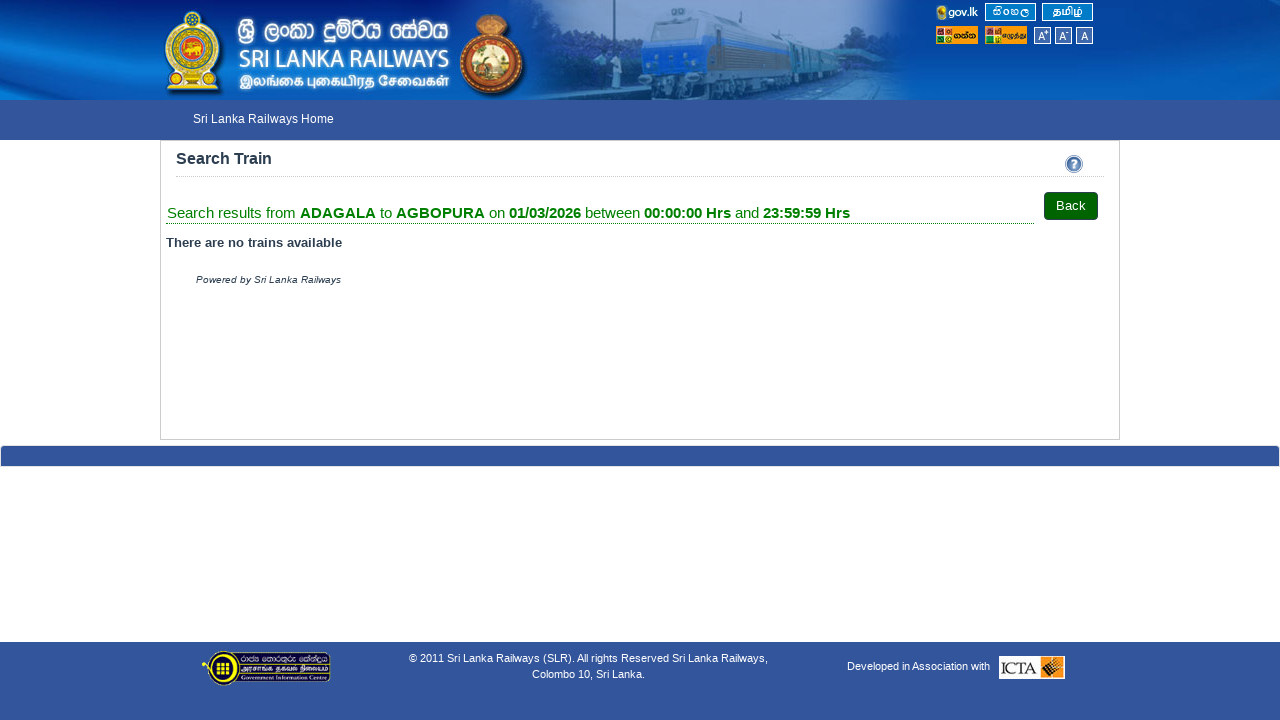